Tests that the toggle all checkbox state updates correctly when individual items are checked/unchecked

Starting URL: https://demo.playwright.dev/todomvc

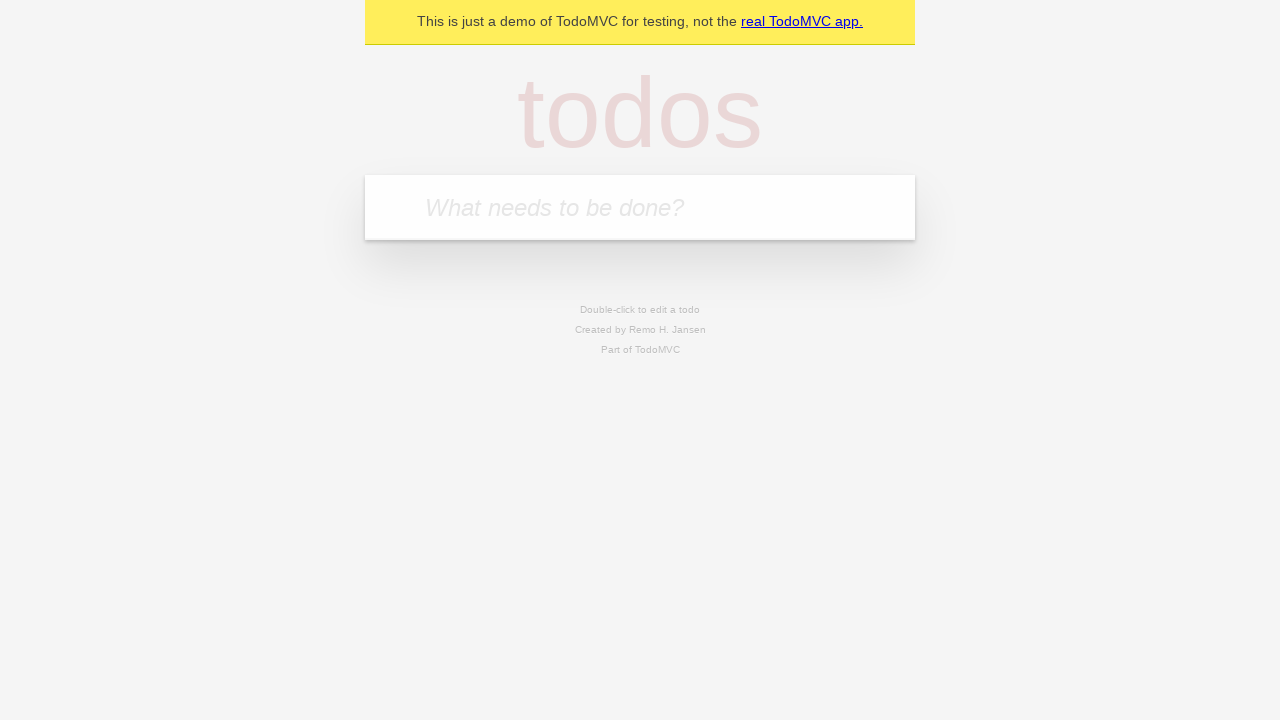

Filled todo input with 'buy some cheese' on internal:attr=[placeholder="What needs to be done?"i]
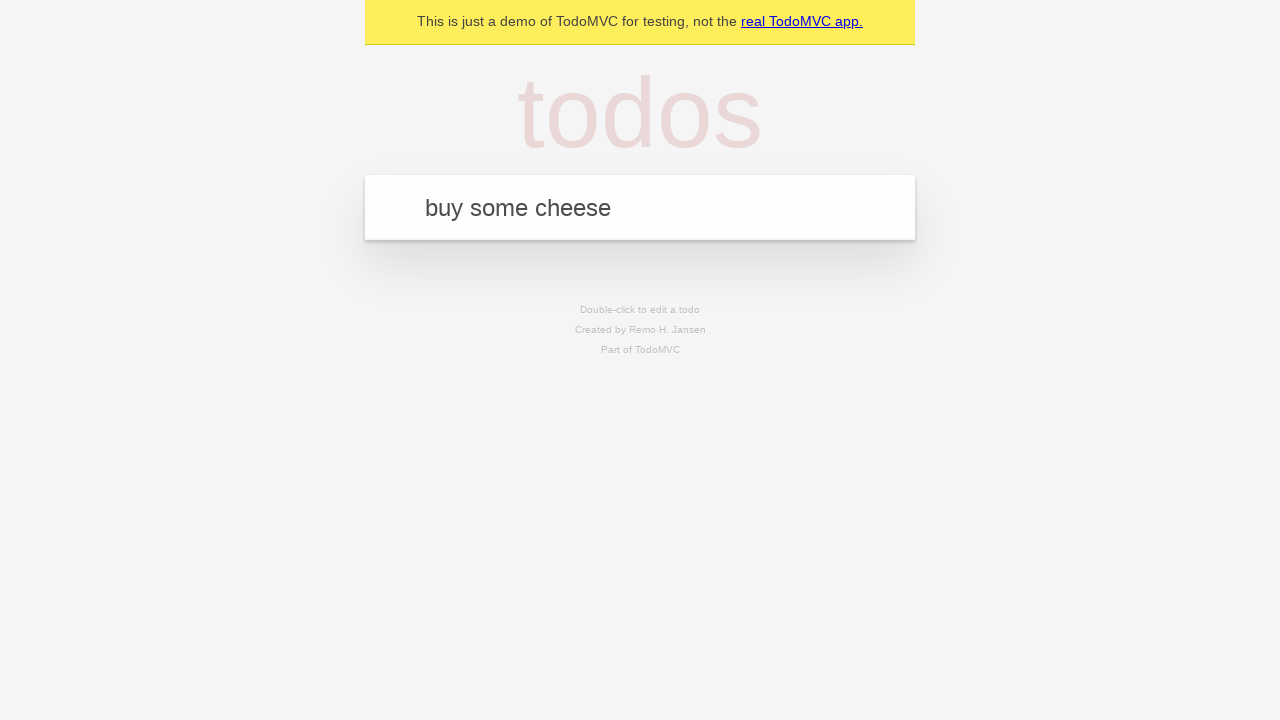

Pressed Enter to create first todo item on internal:attr=[placeholder="What needs to be done?"i]
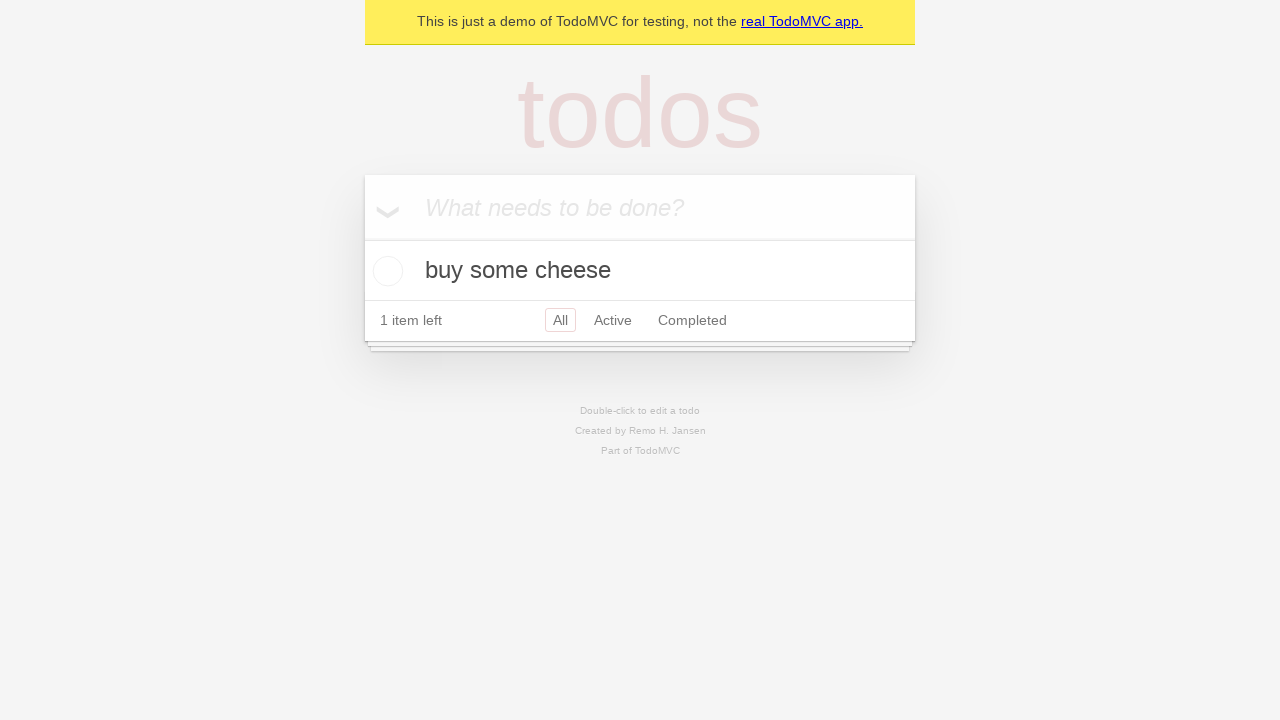

Filled todo input with 'feed the cat' on internal:attr=[placeholder="What needs to be done?"i]
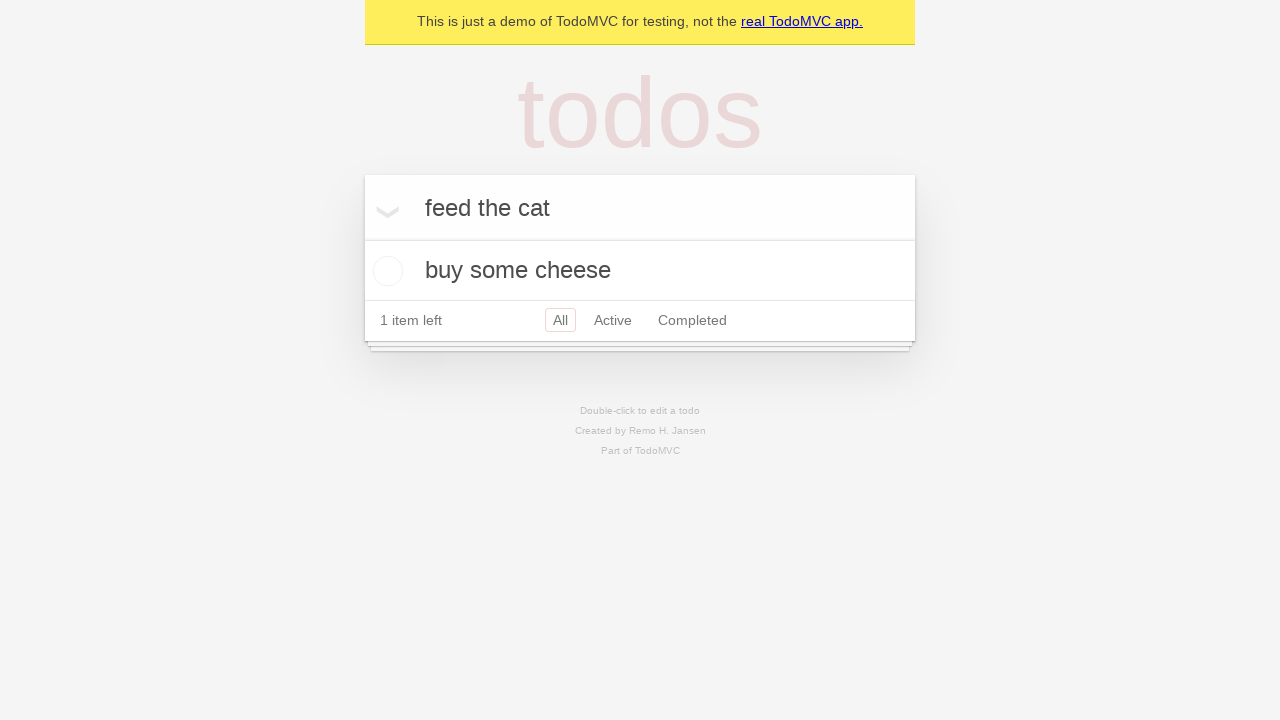

Pressed Enter to create second todo item on internal:attr=[placeholder="What needs to be done?"i]
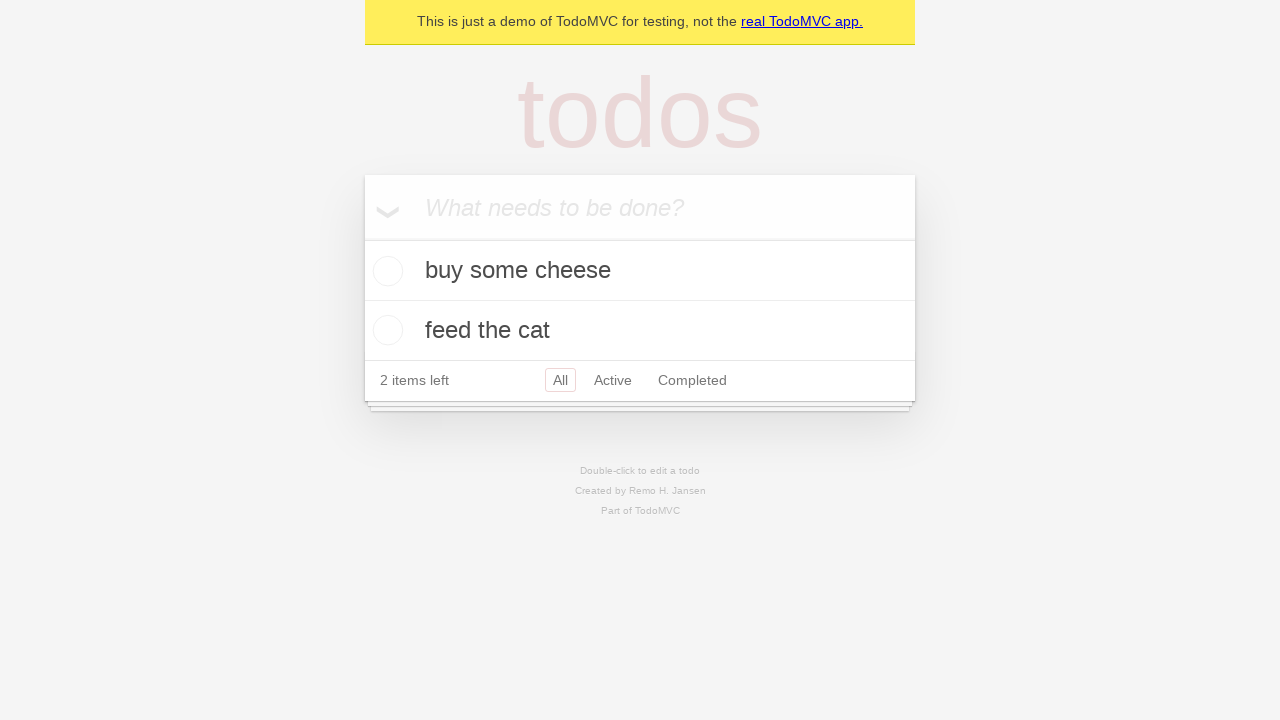

Filled todo input with 'book a doctors appointment' on internal:attr=[placeholder="What needs to be done?"i]
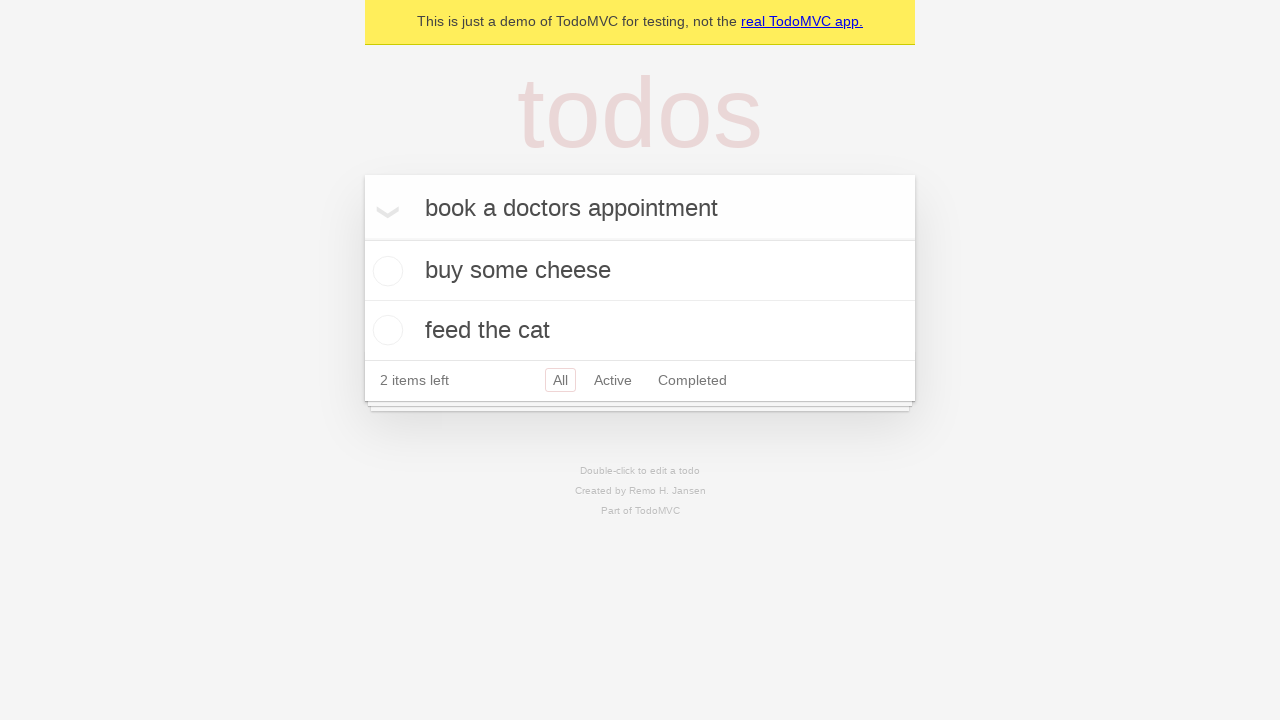

Pressed Enter to create third todo item on internal:attr=[placeholder="What needs to be done?"i]
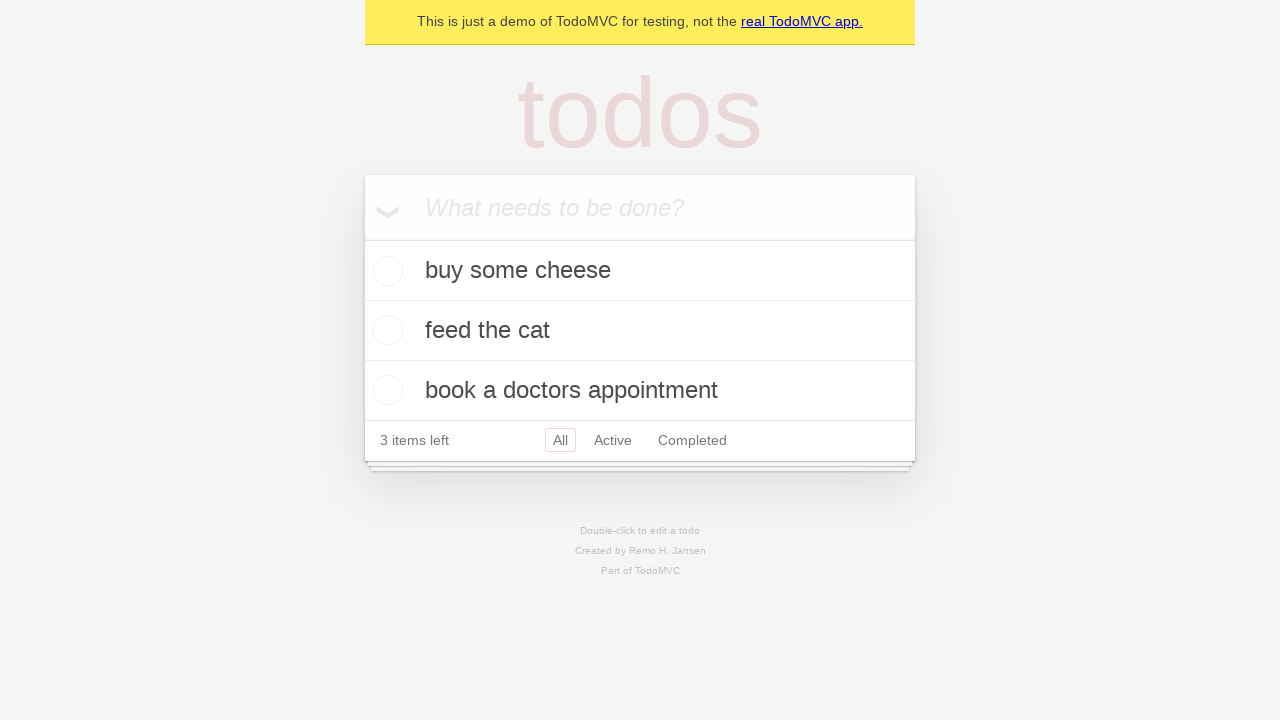

Checked 'Mark all as complete' checkbox to complete all items at (362, 238) on internal:label="Mark all as complete"i
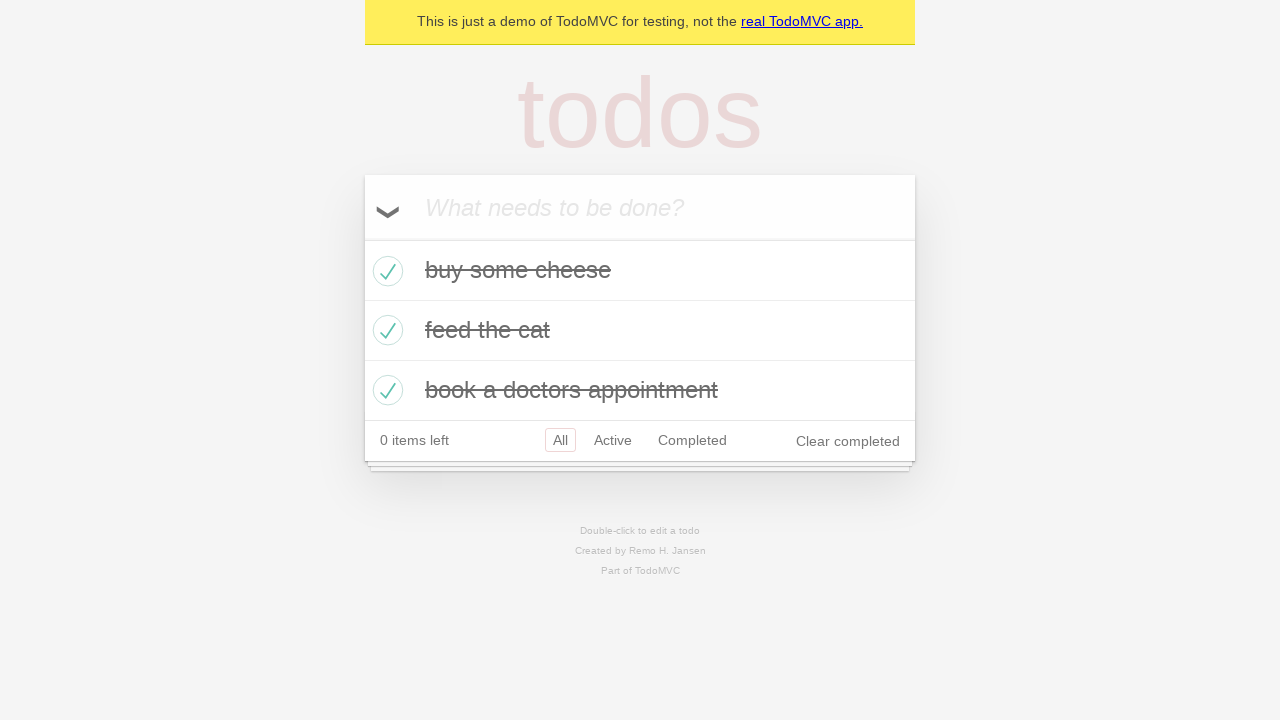

Unchecked first todo item checkbox at (385, 271) on internal:testid=[data-testid="todo-item"s] >> nth=0 >> internal:role=checkbox
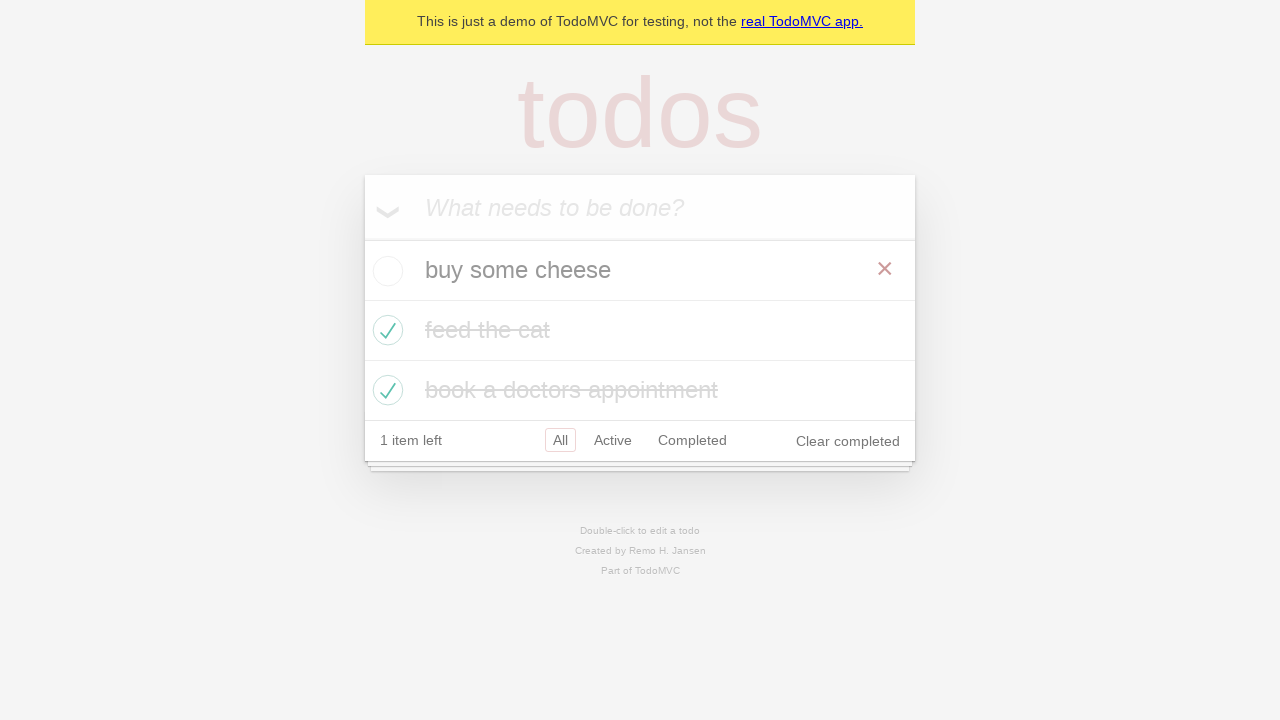

Checked first todo item checkbox again at (385, 271) on internal:testid=[data-testid="todo-item"s] >> nth=0 >> internal:role=checkbox
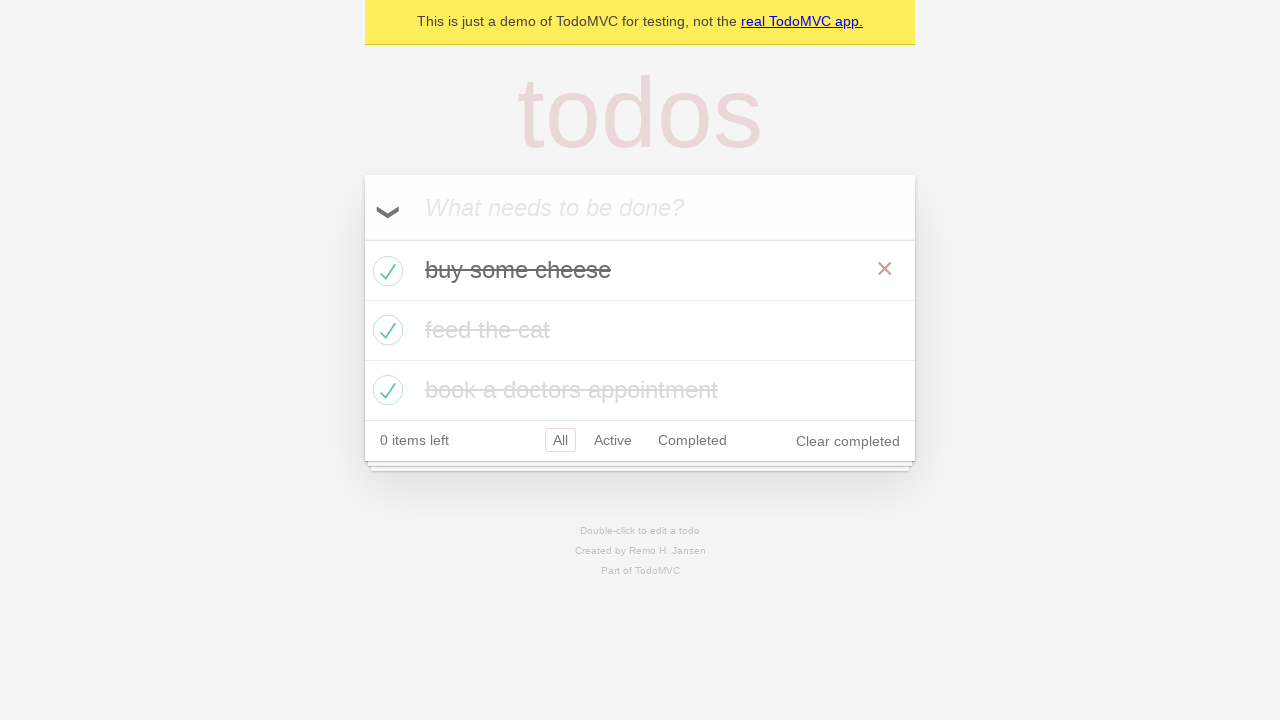

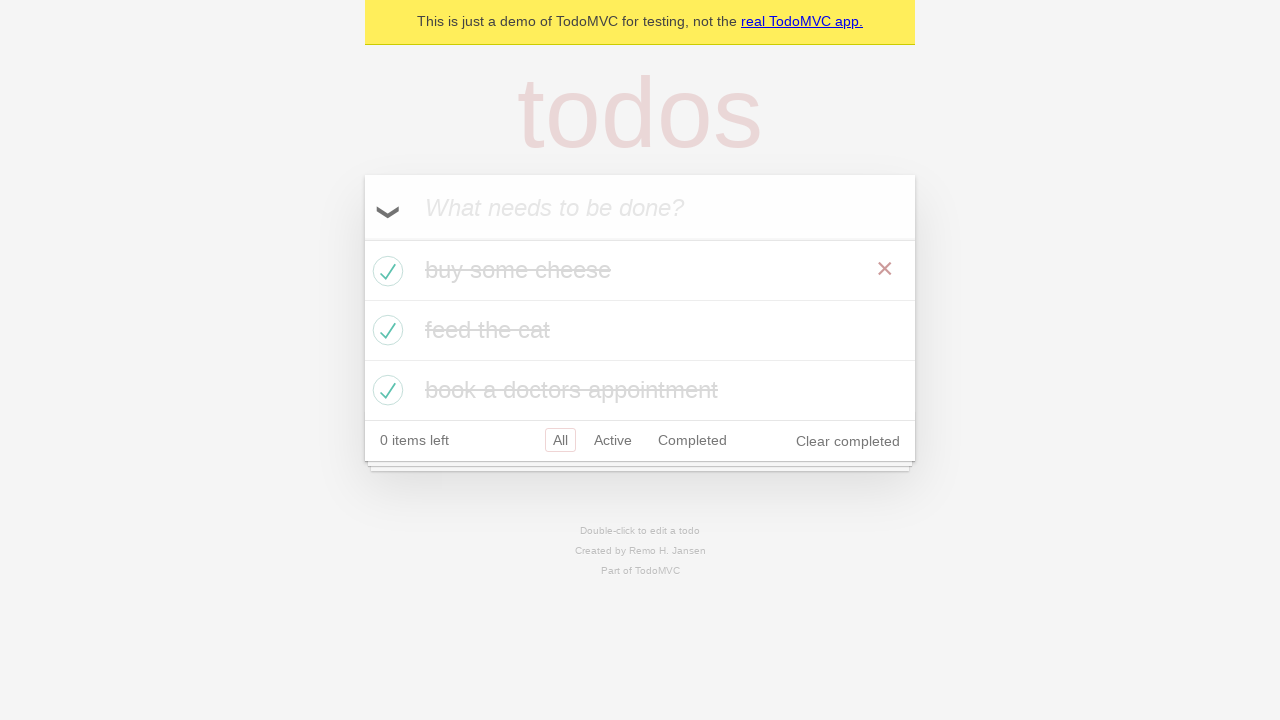